Tests alert handling by clicking a button that triggers an alert popup and then accepting/dismissing the alert

Starting URL: http://testautomationpractice.blogspot.com

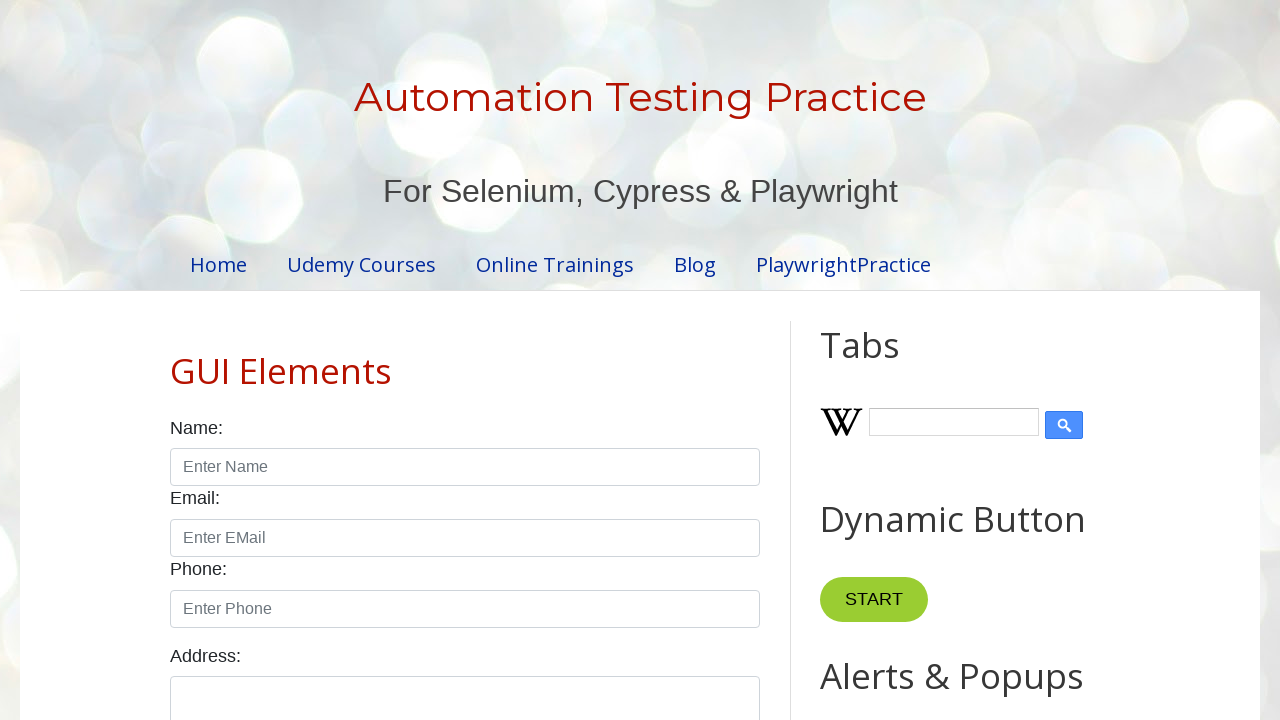

Clicked button to trigger alert popup at (888, 361) on xpath=//*[@id='HTML9']/div[1]/button
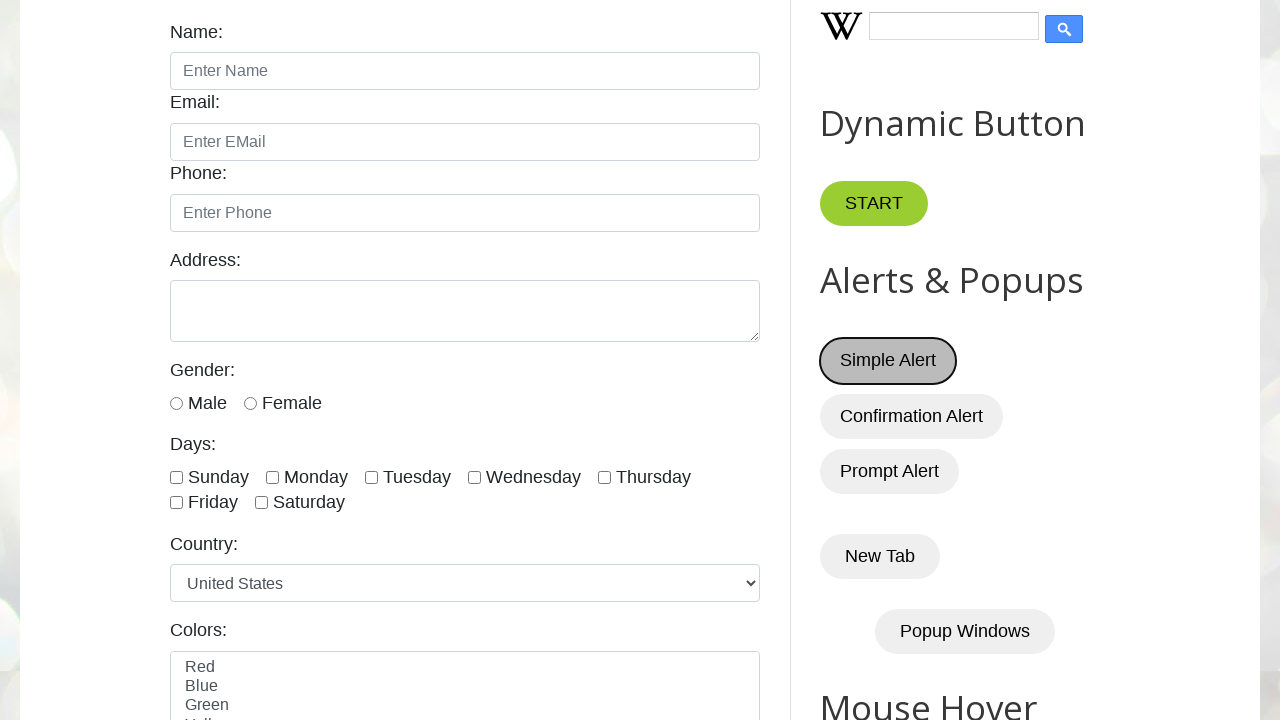

Set up dialog handler to accept alerts
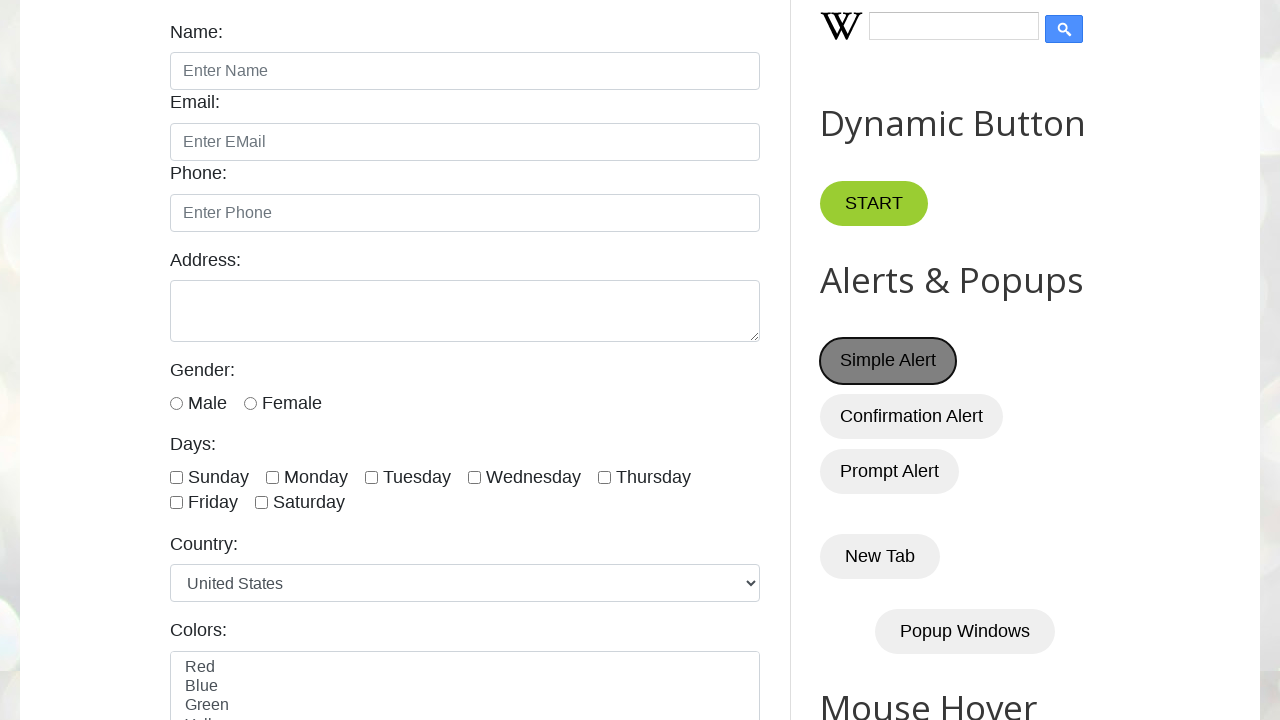

Clicked button again to trigger alert and accept it at (888, 361) on xpath=//*[@id='HTML9']/div[1]/button
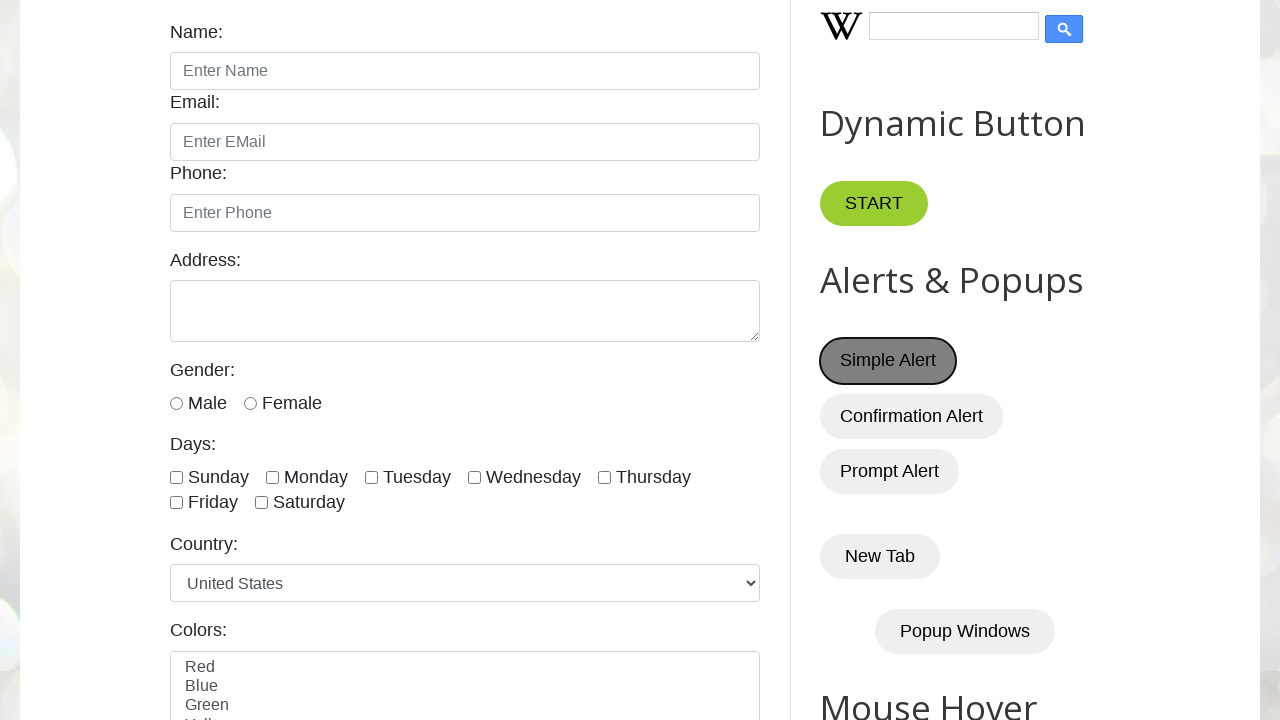

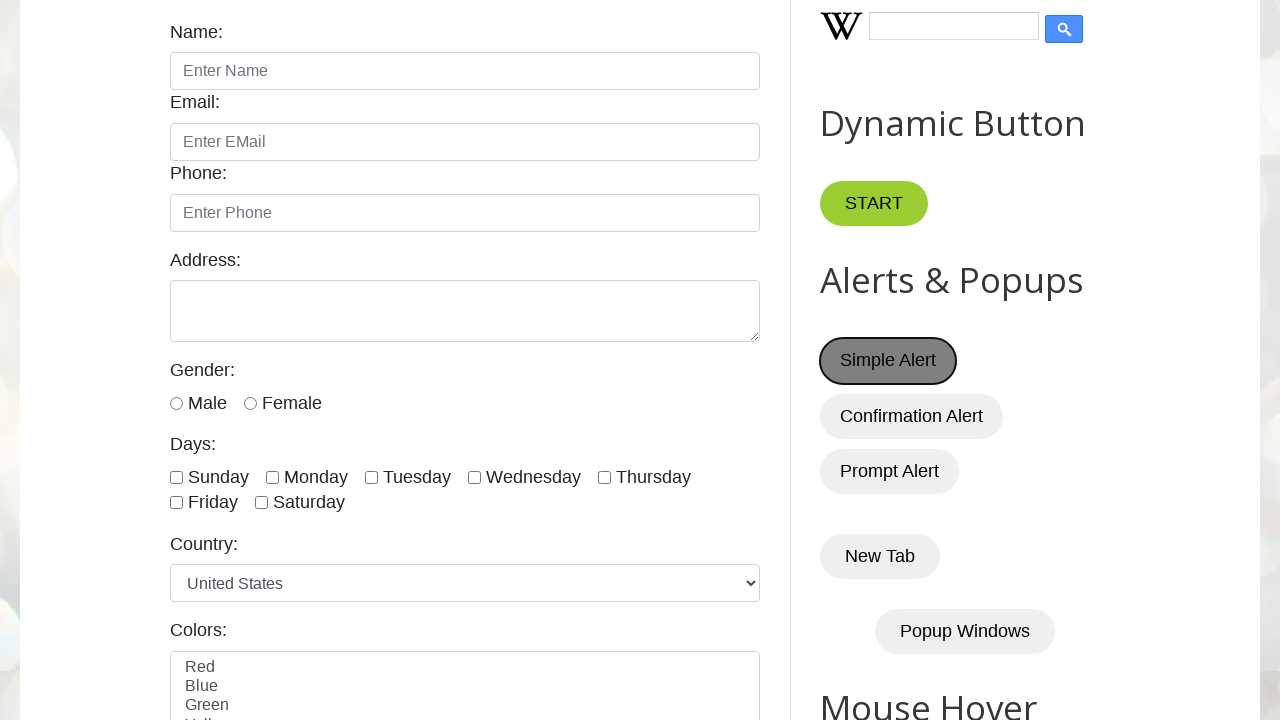